Tests keyboard commands on the Slurp page by sending various theme/effect keywords (matrix, jedi, midnight, king) to trigger different visual effects on the page

Starting URL: https://slurpcode.github.io/slurp/

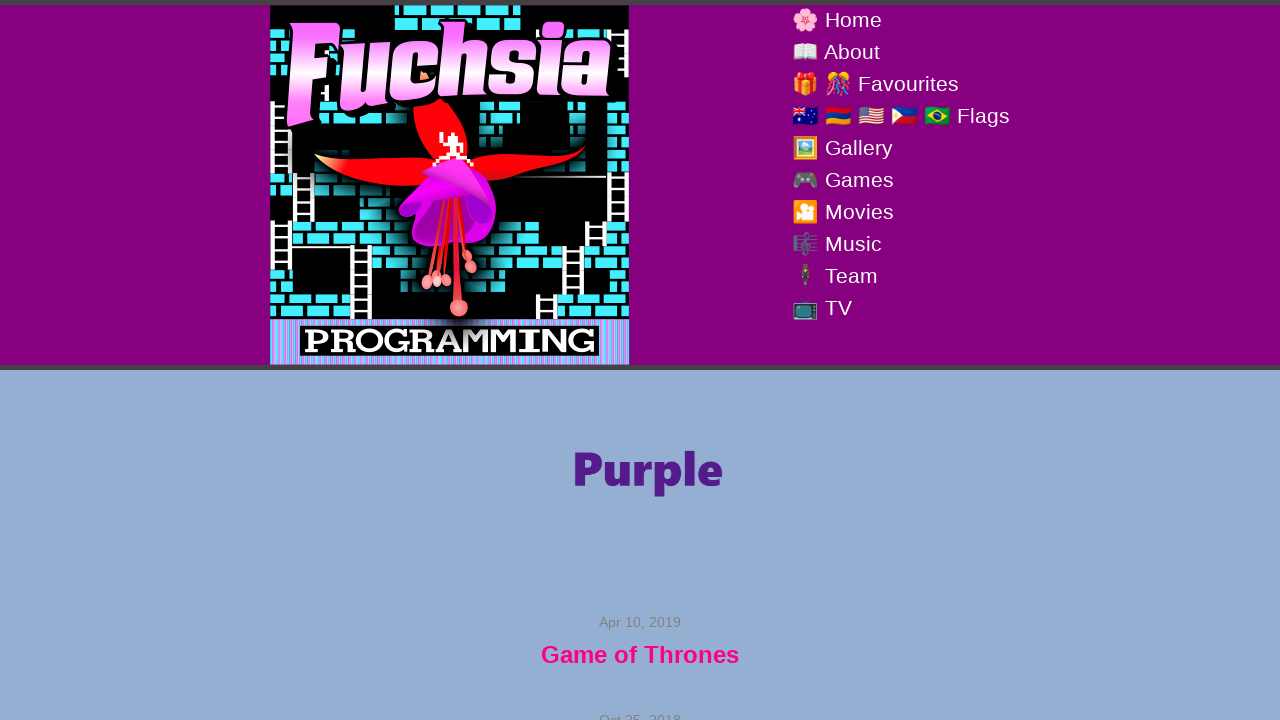

Typed 'matrix' keyboard command
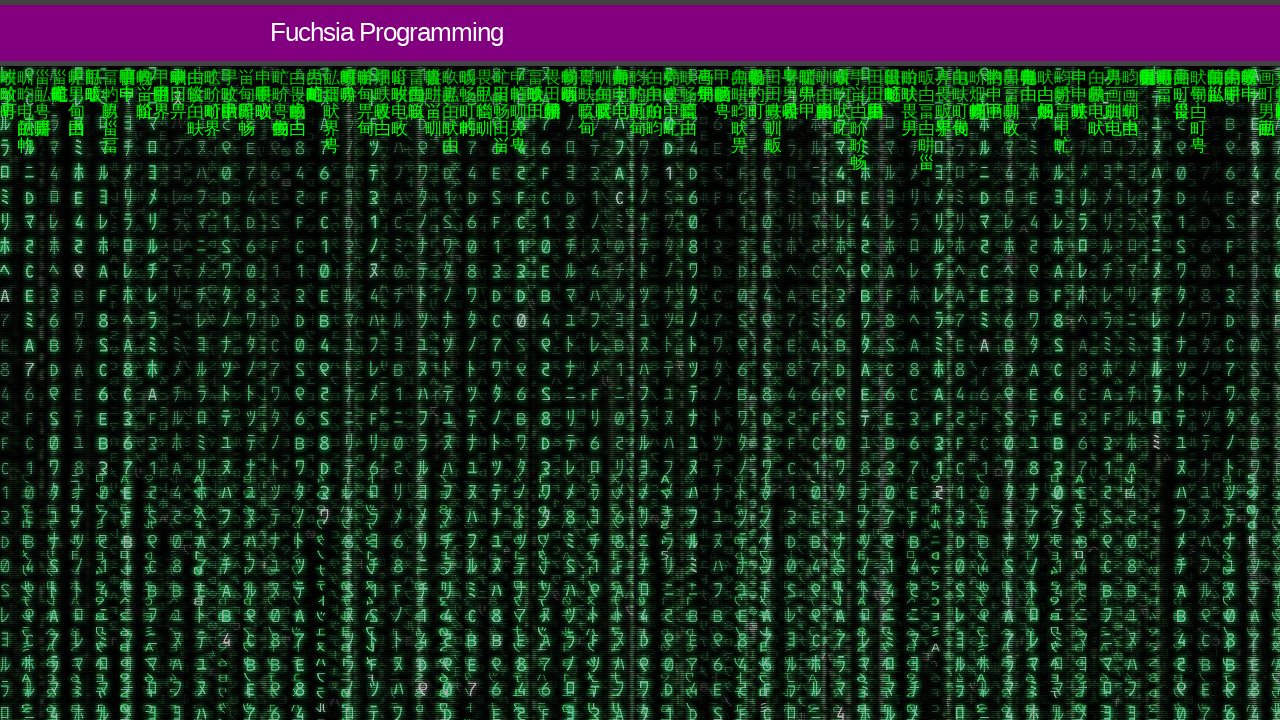

Pressed Enter to trigger matrix effect
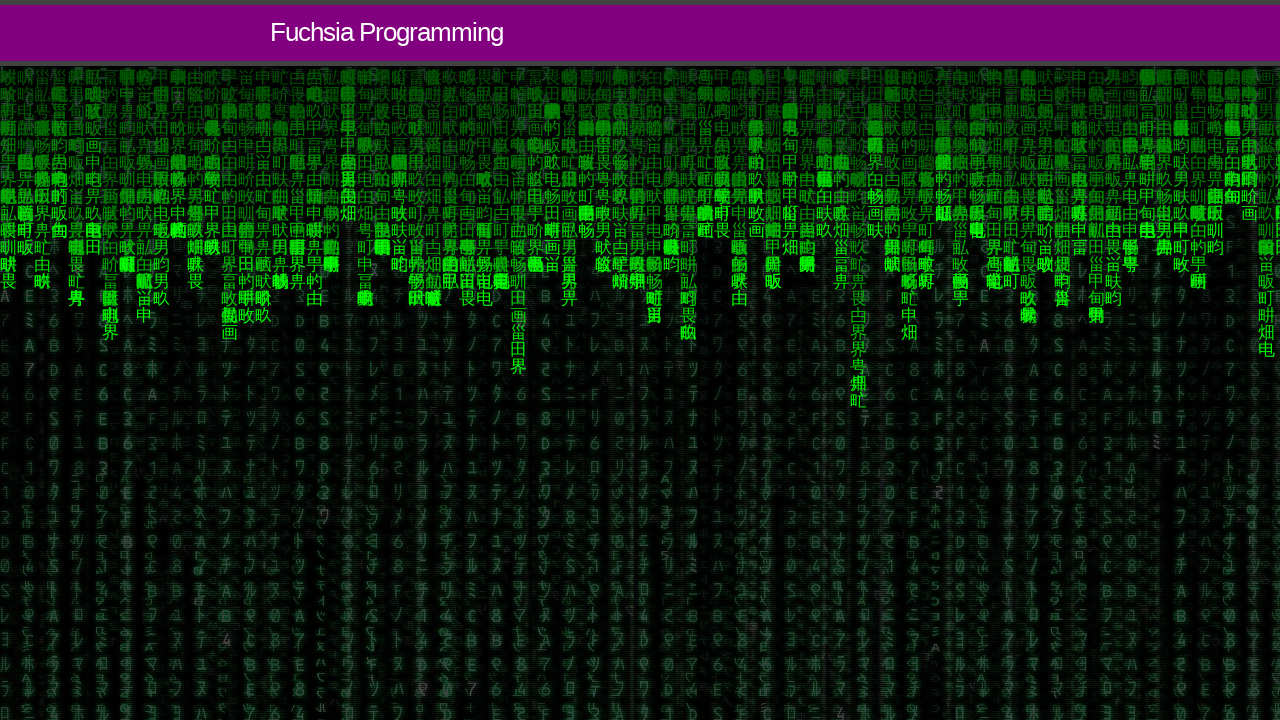

Waited 5 seconds for matrix visual effect to display
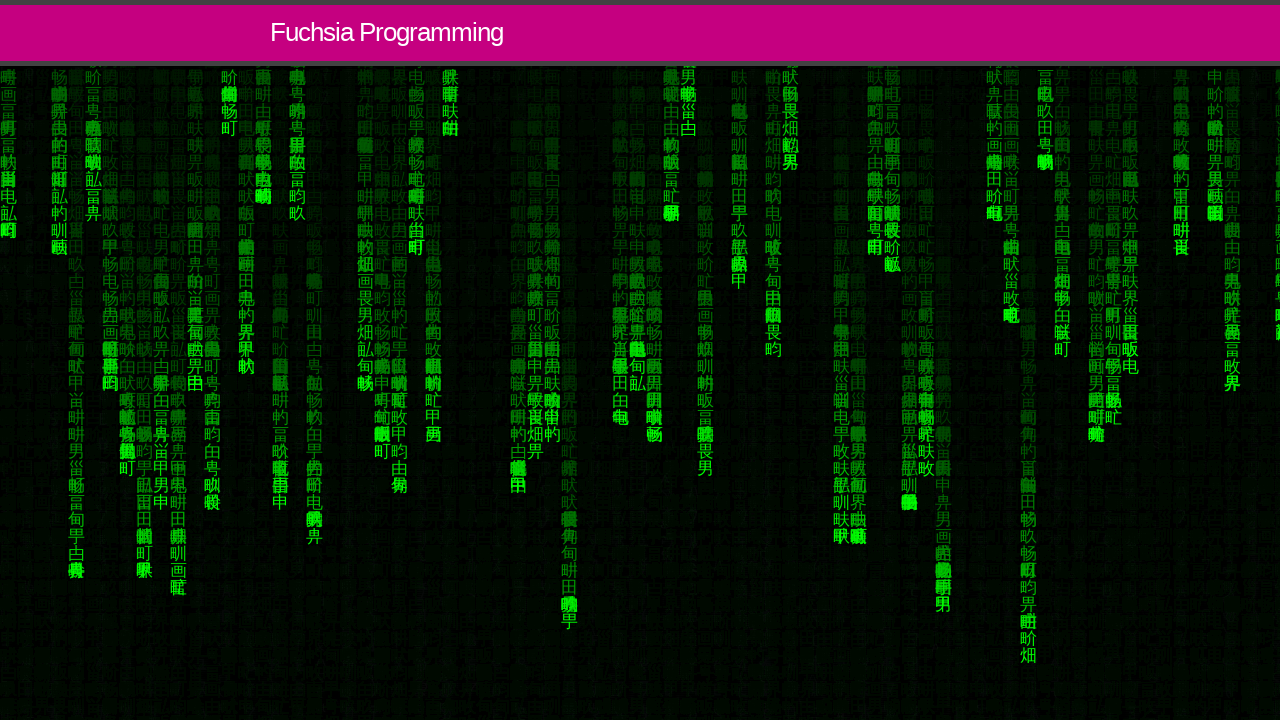

Typed 'jedi' keyboard command
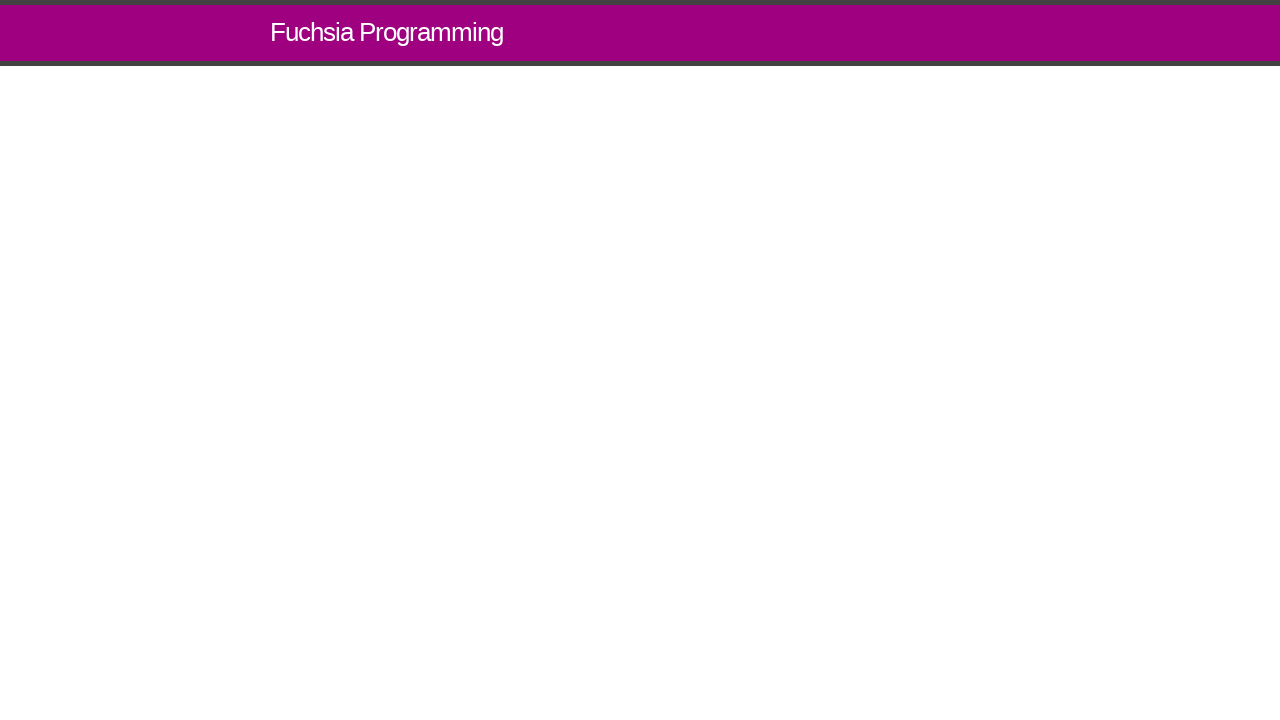

Pressed Enter to trigger jedi effect
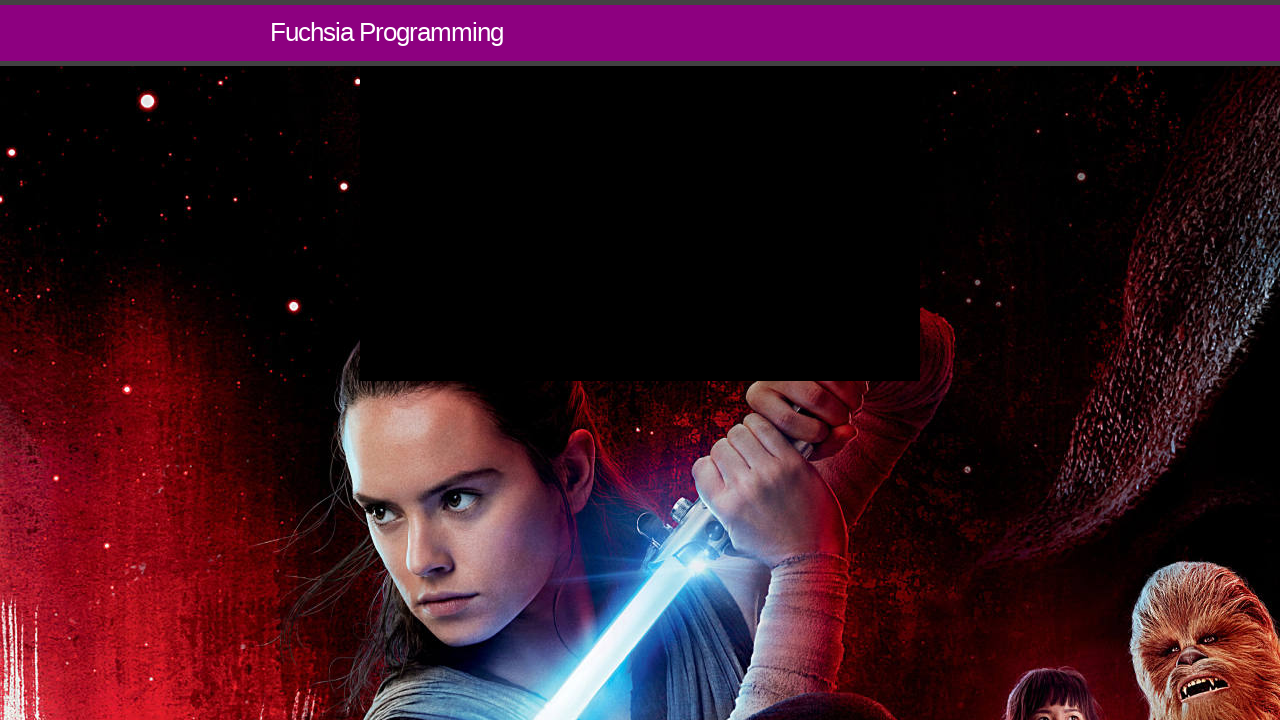

Waited 5 seconds for jedi visual effect to display
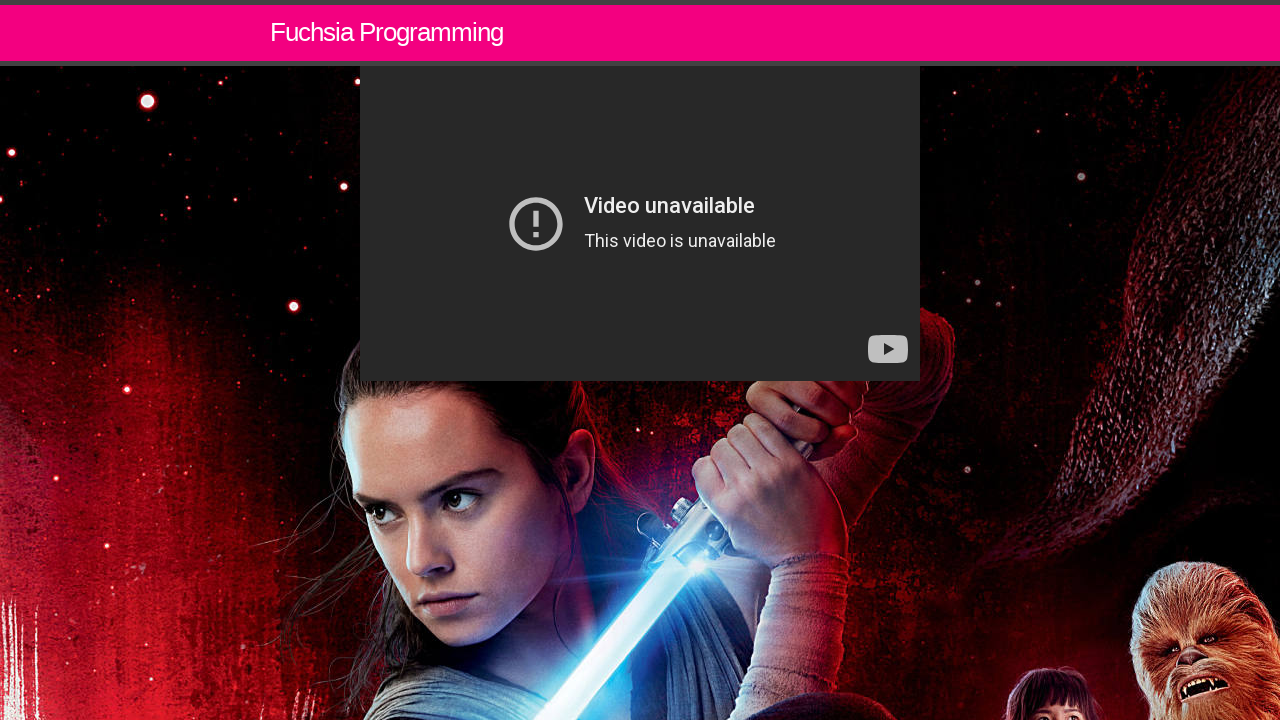

Typed 'midnight' keyboard command
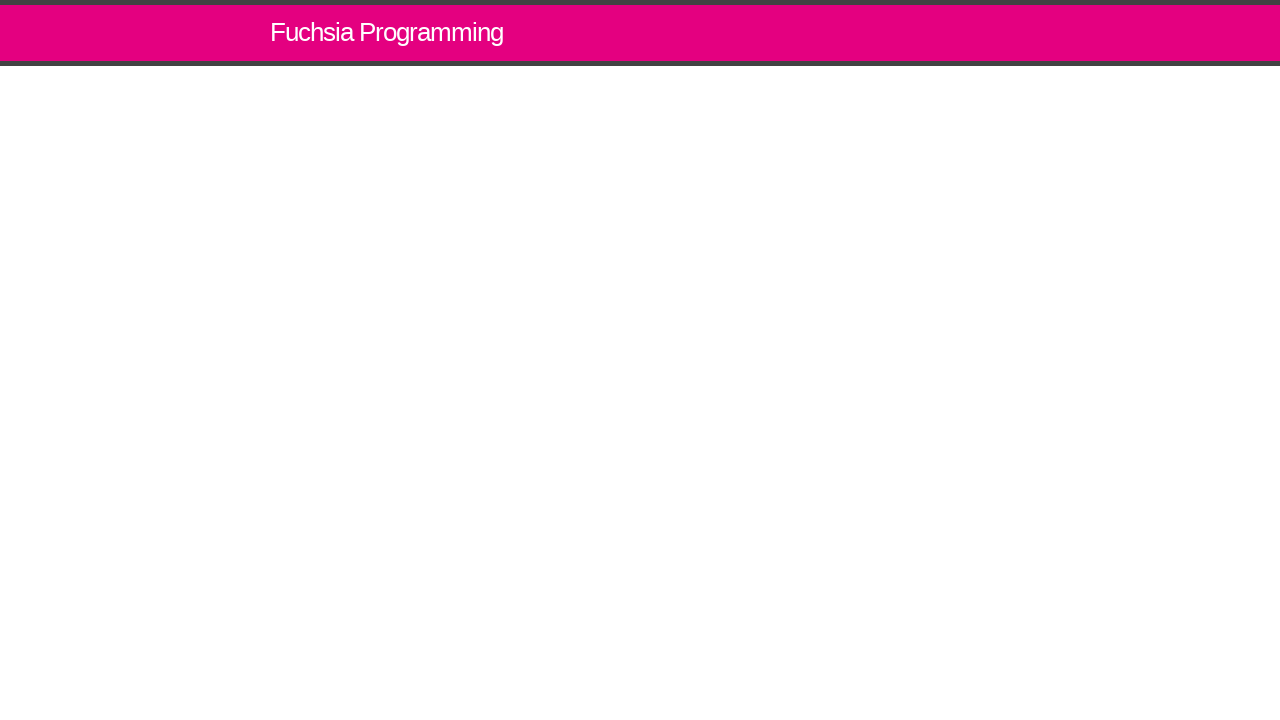

Pressed Enter to trigger midnight effect
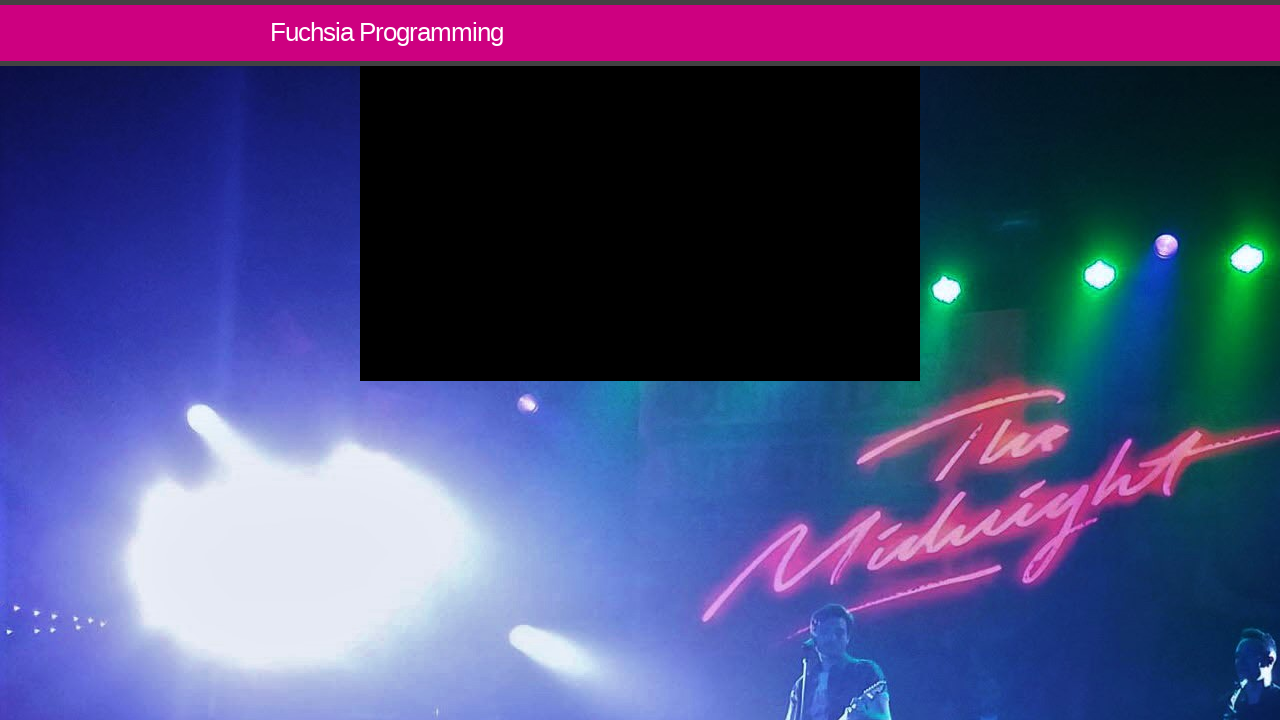

Waited 3 seconds for midnight visual effect to display
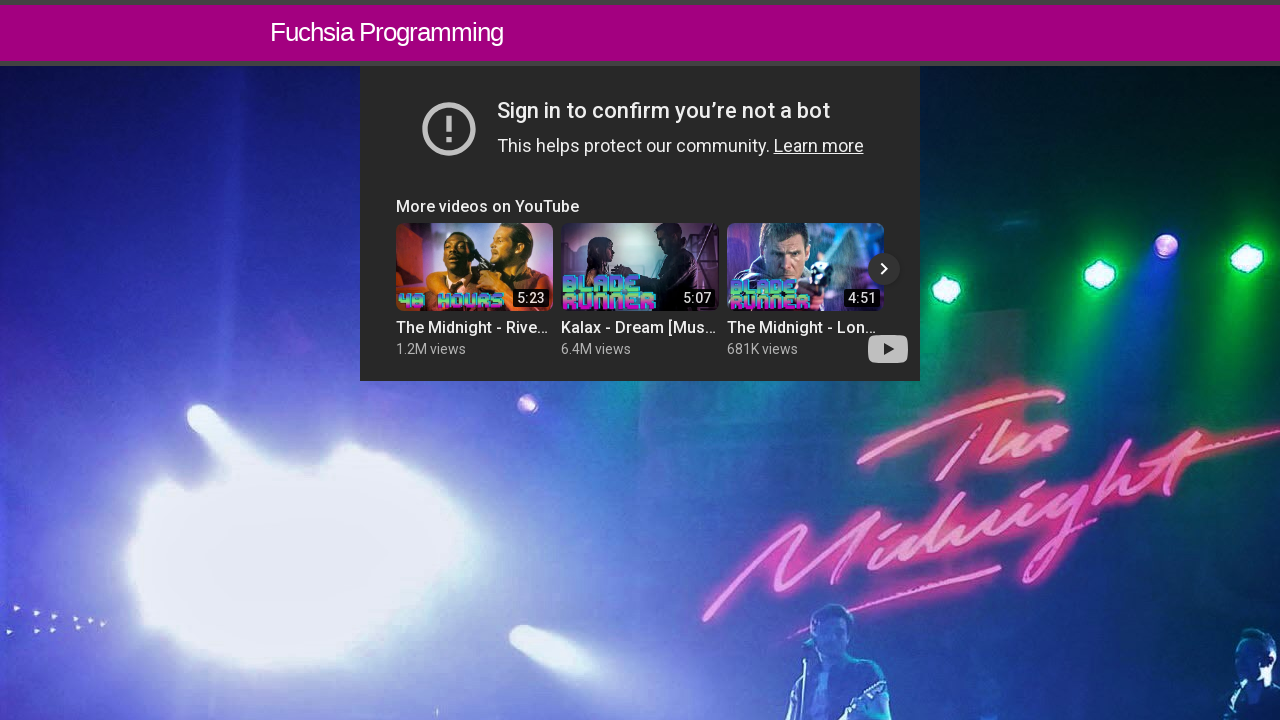

Typed 'king' keyboard command
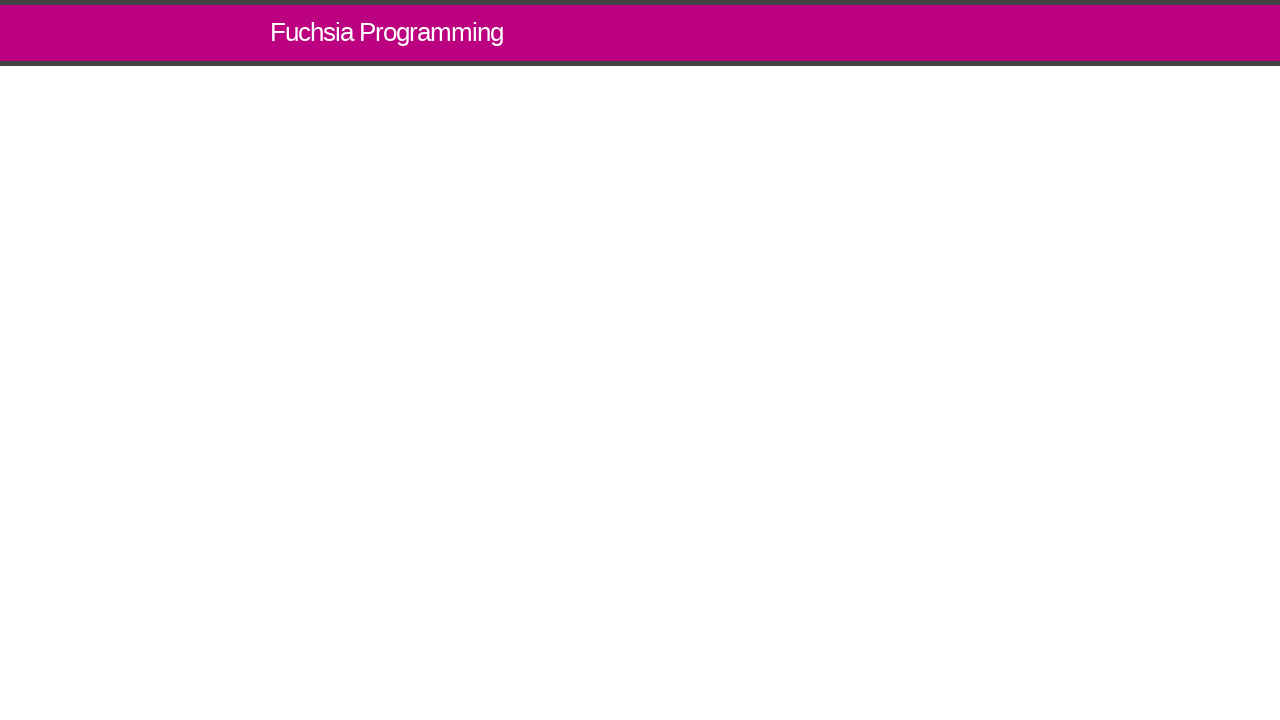

Pressed Enter to trigger king effect
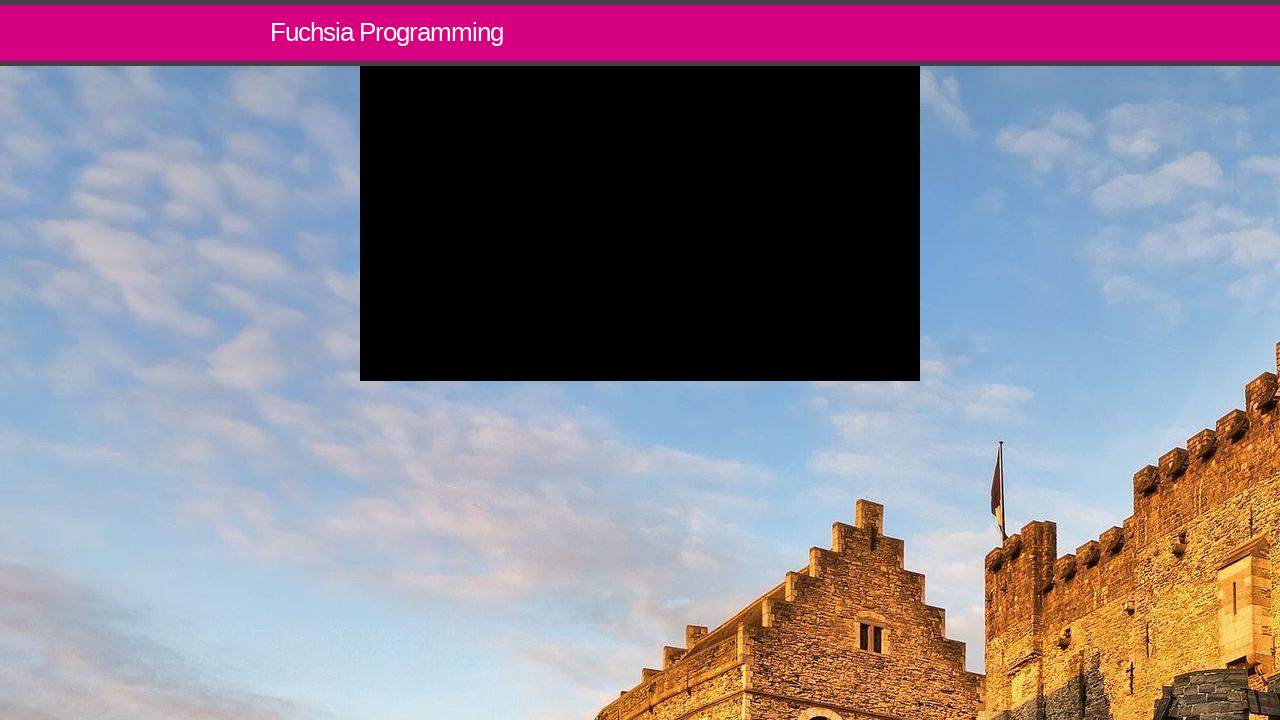

Waited 3 seconds for king visual effect to display
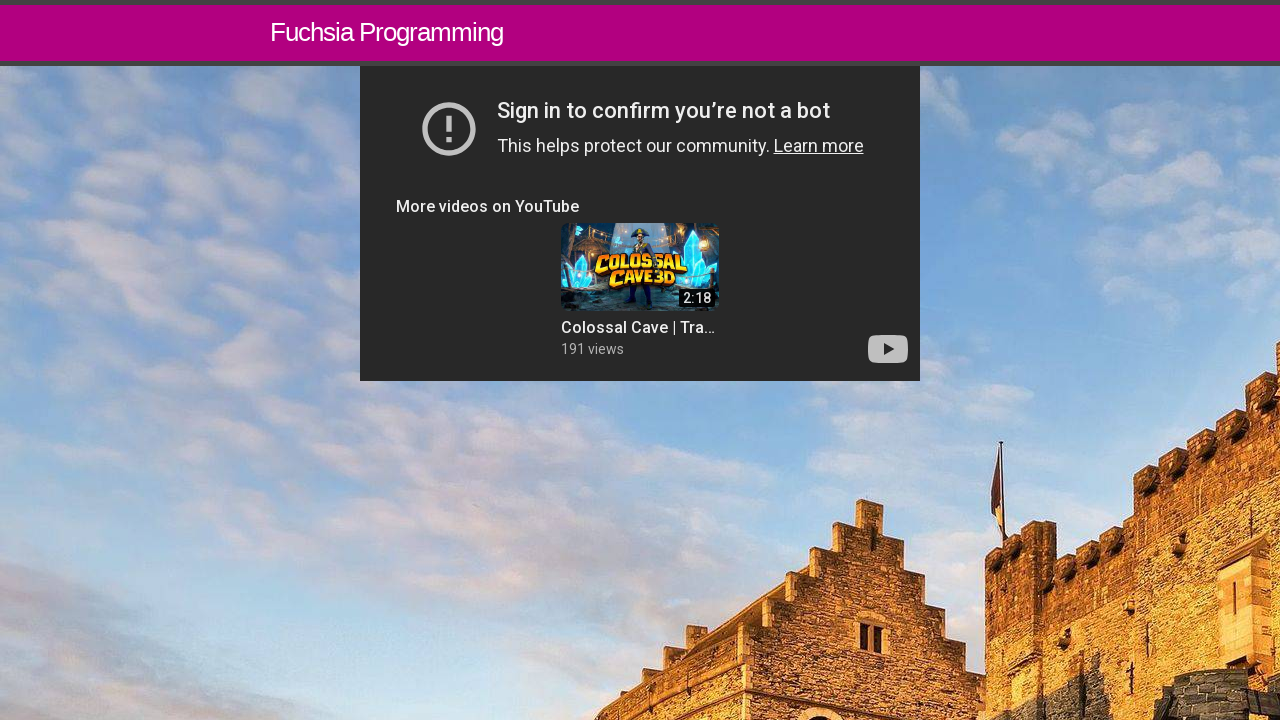

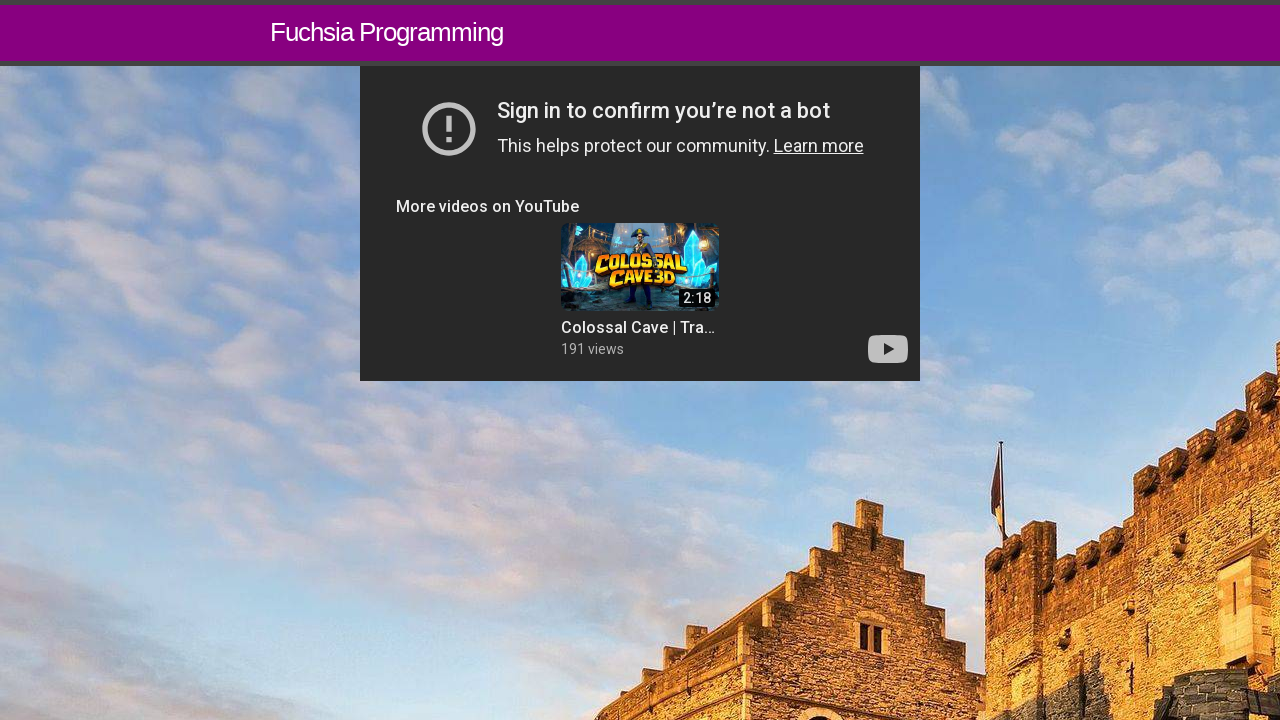